Tests modal dialog functionality by clicking a button to open a modal and then clicking the close button to dismiss it using JavaScript execution.

Starting URL: https://formy-project.herokuapp.com/modal

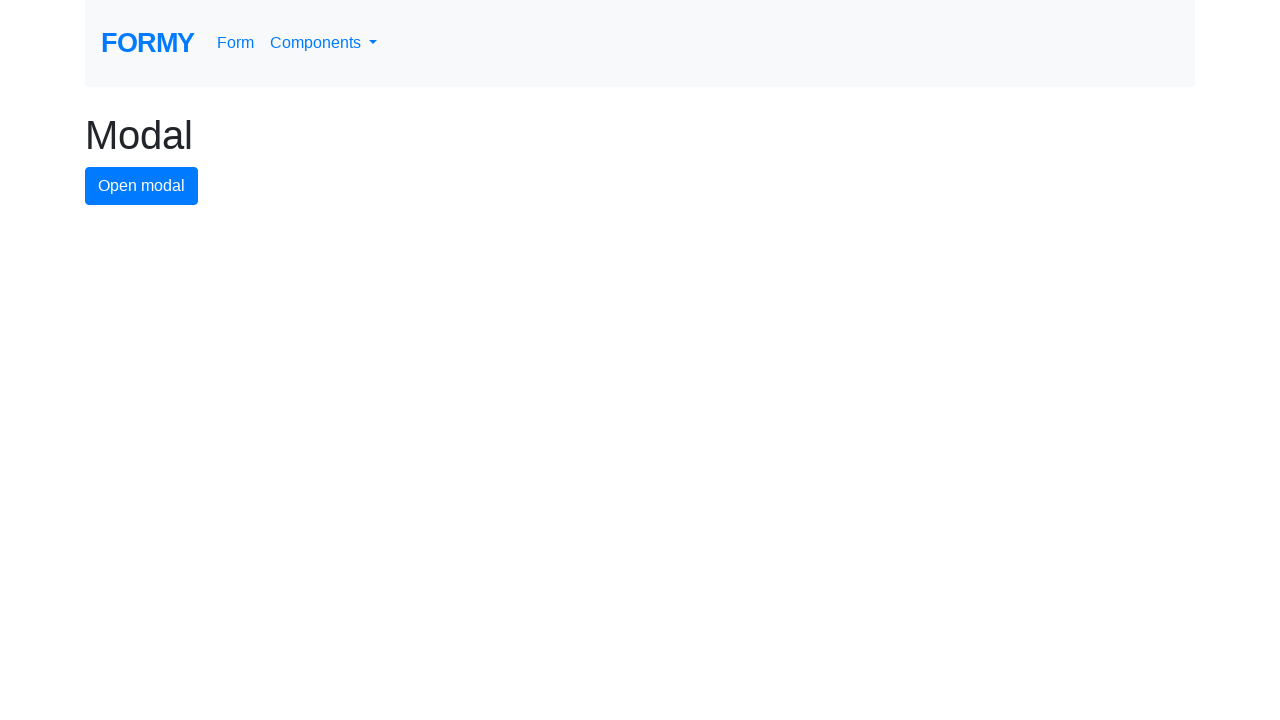

Clicked modal button to open the dialog at (142, 186) on #modal-button
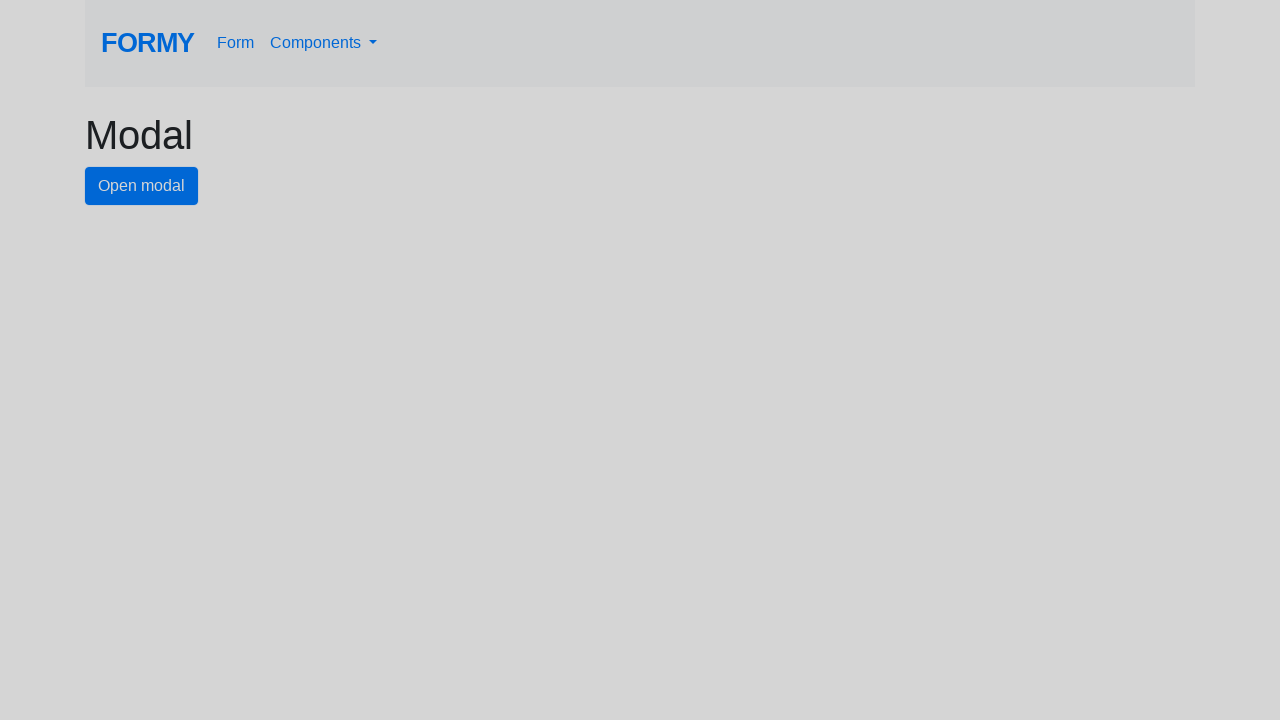

Modal dialog appeared and close button is visible
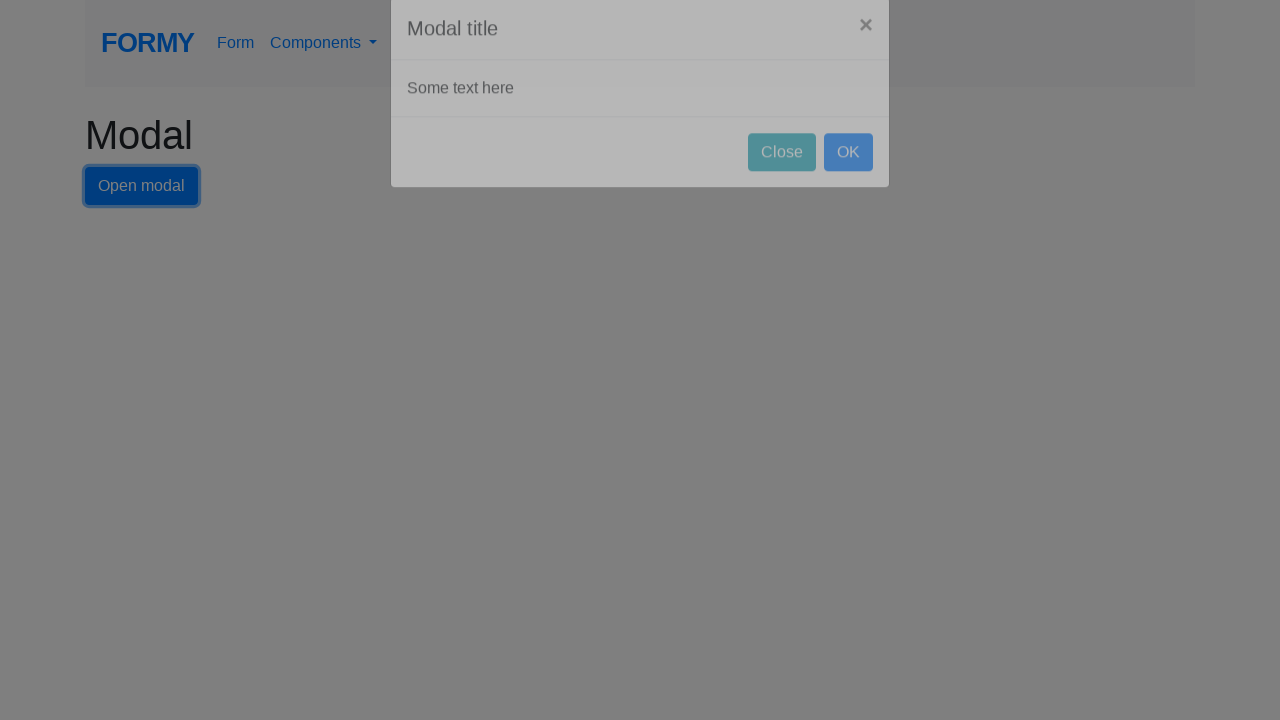

Executed JavaScript to click the close button and dismiss the modal
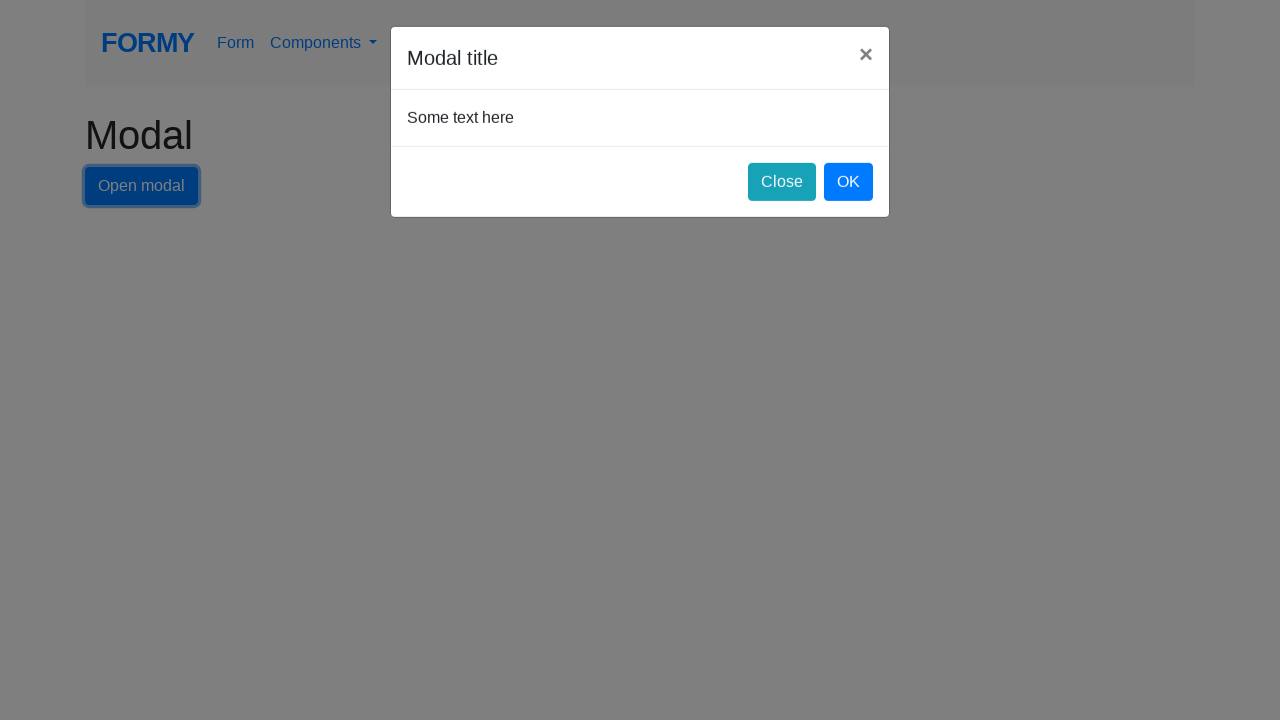

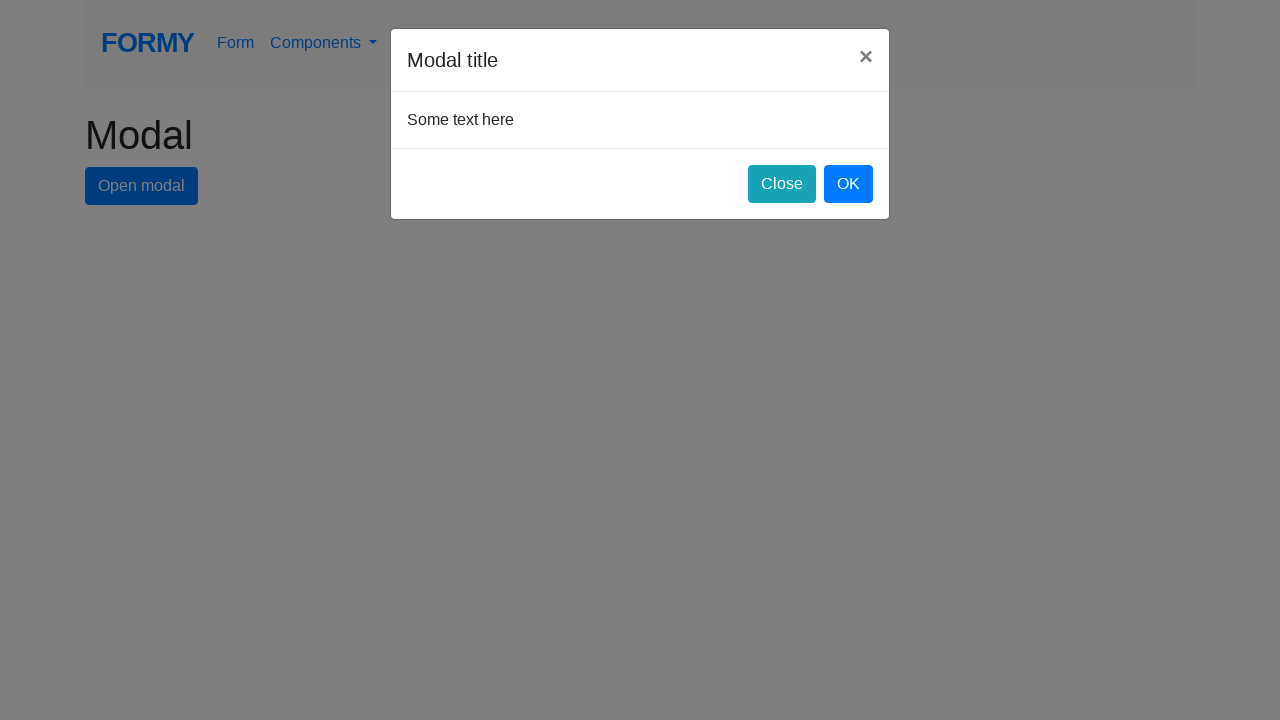